Tests A/B test opt-out by adding the opt-out cookie before navigating to the A/B test page, then verifying the test is disabled.

Starting URL: http://the-internet.herokuapp.com

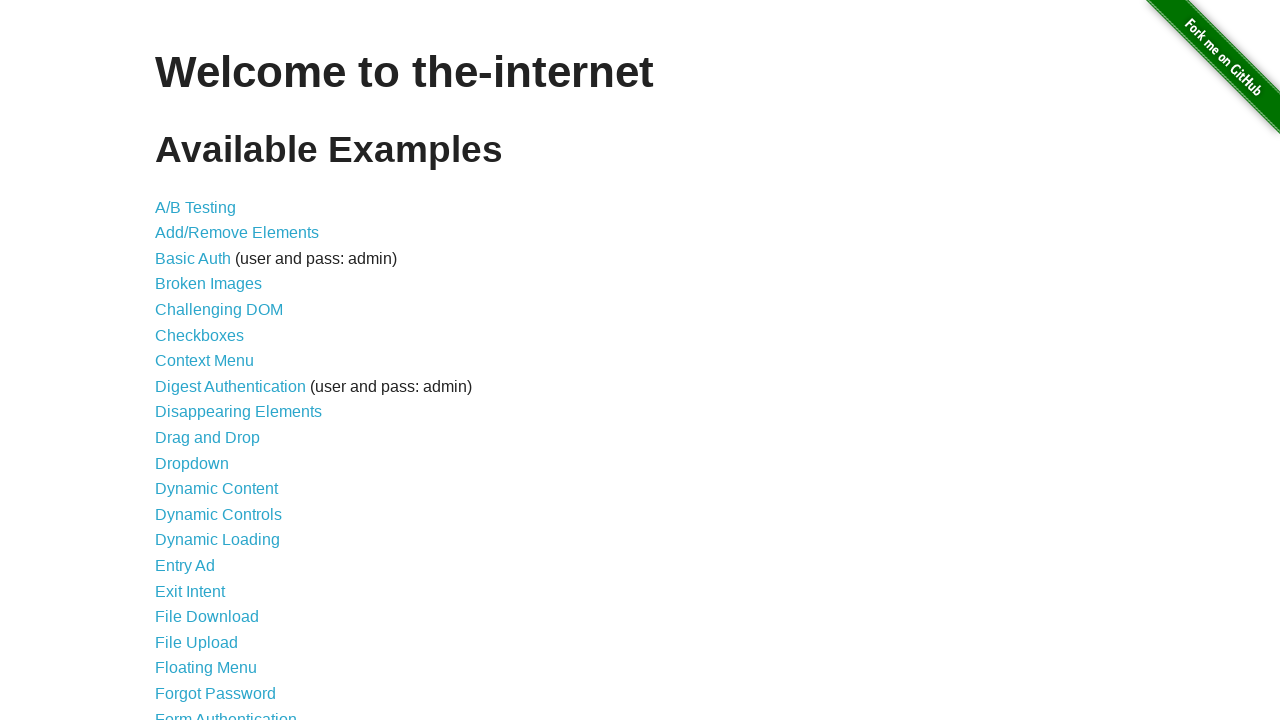

Added optimizelyOptOut cookie to disable A/B testing
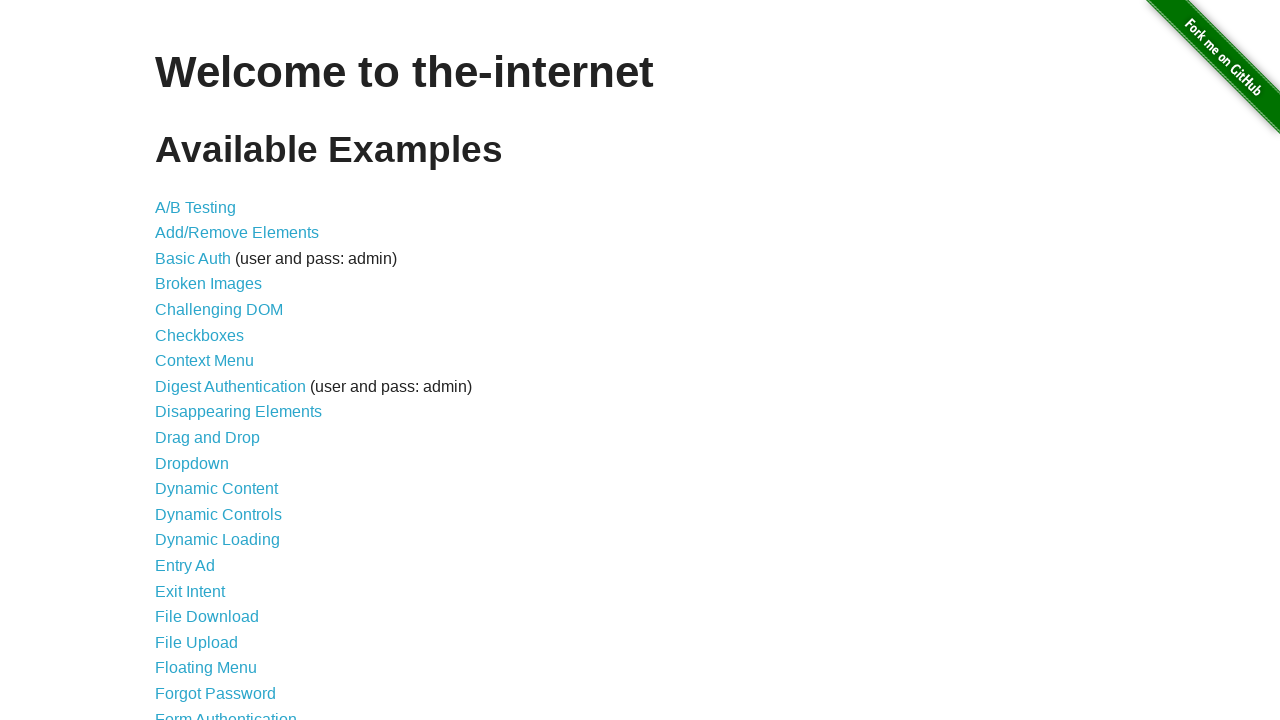

Navigated to A/B test page
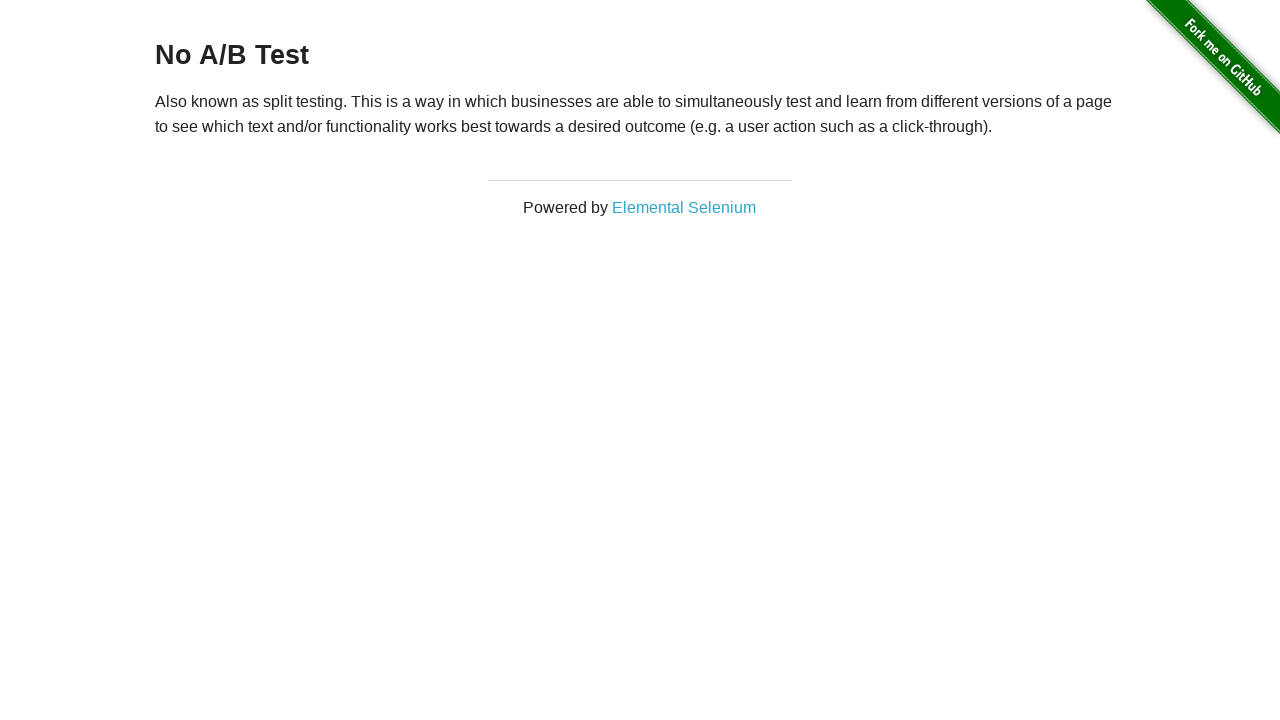

Retrieved heading text: 'No A/B Test'
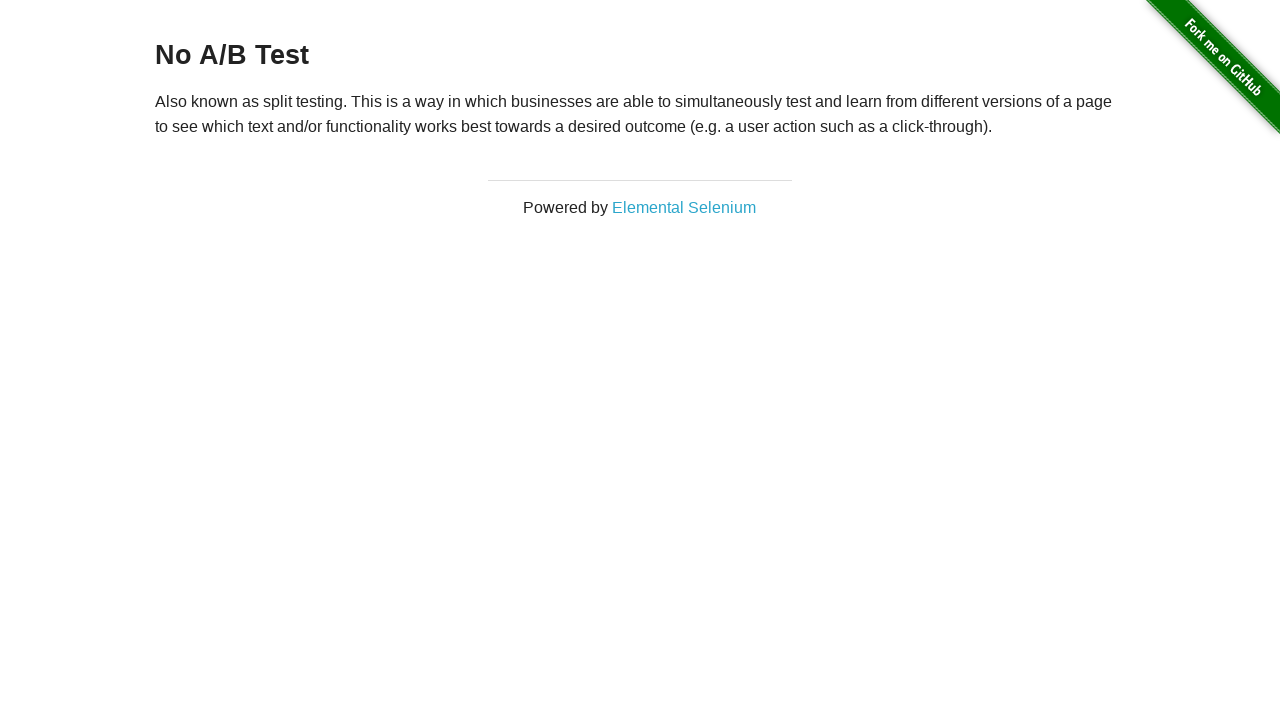

Verified A/B test is disabled - heading shows 'No A/B Test'
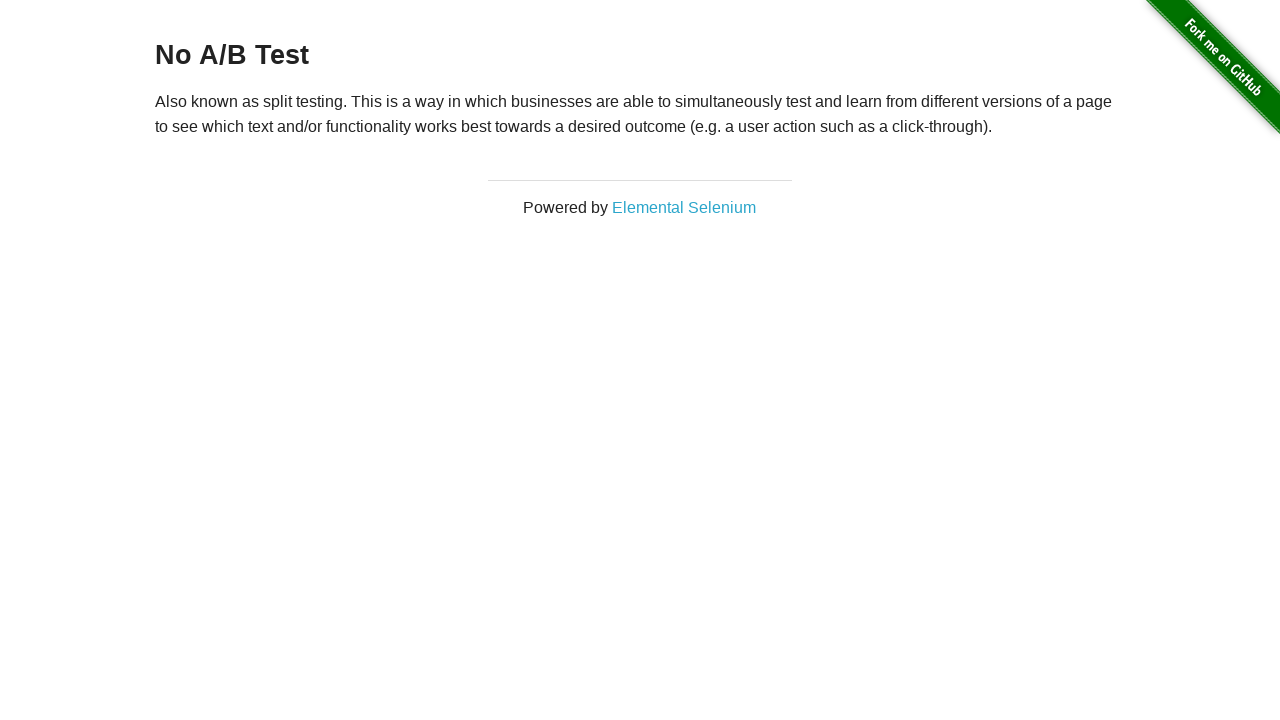

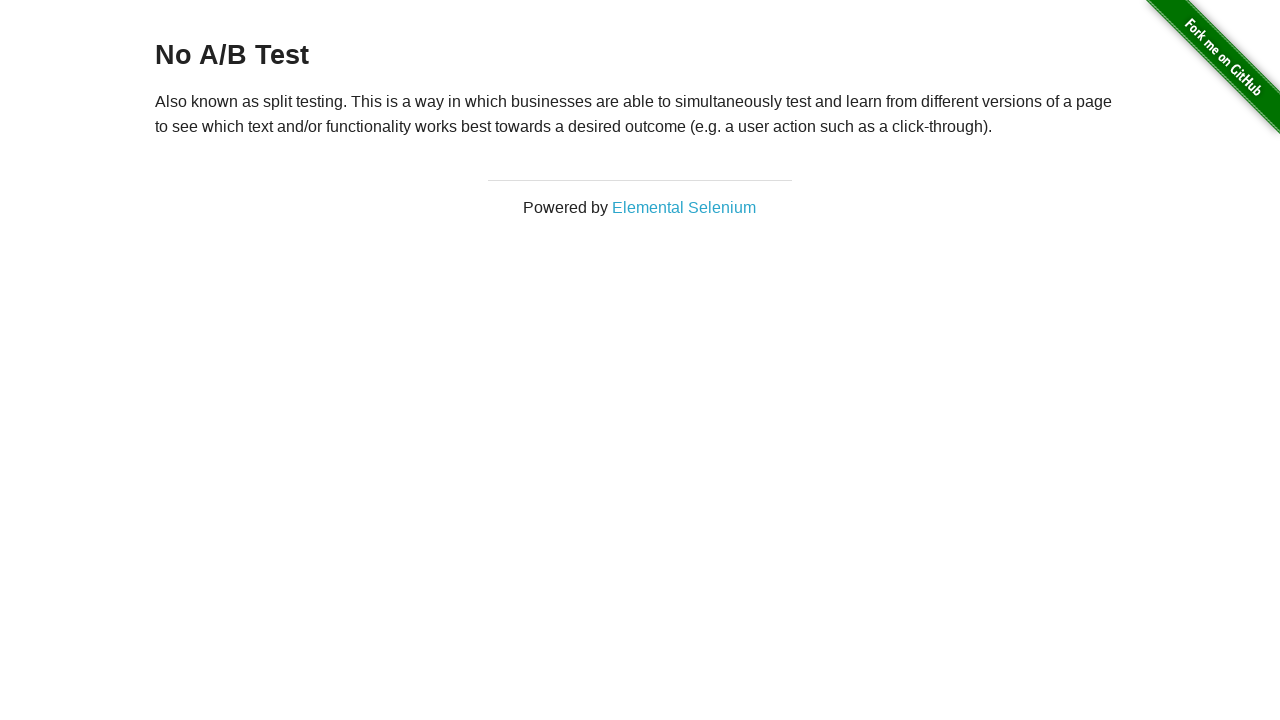